Tests GitHub search functionality by entering "python" in the search input and submitting the search query

Starting URL: https://github.com/

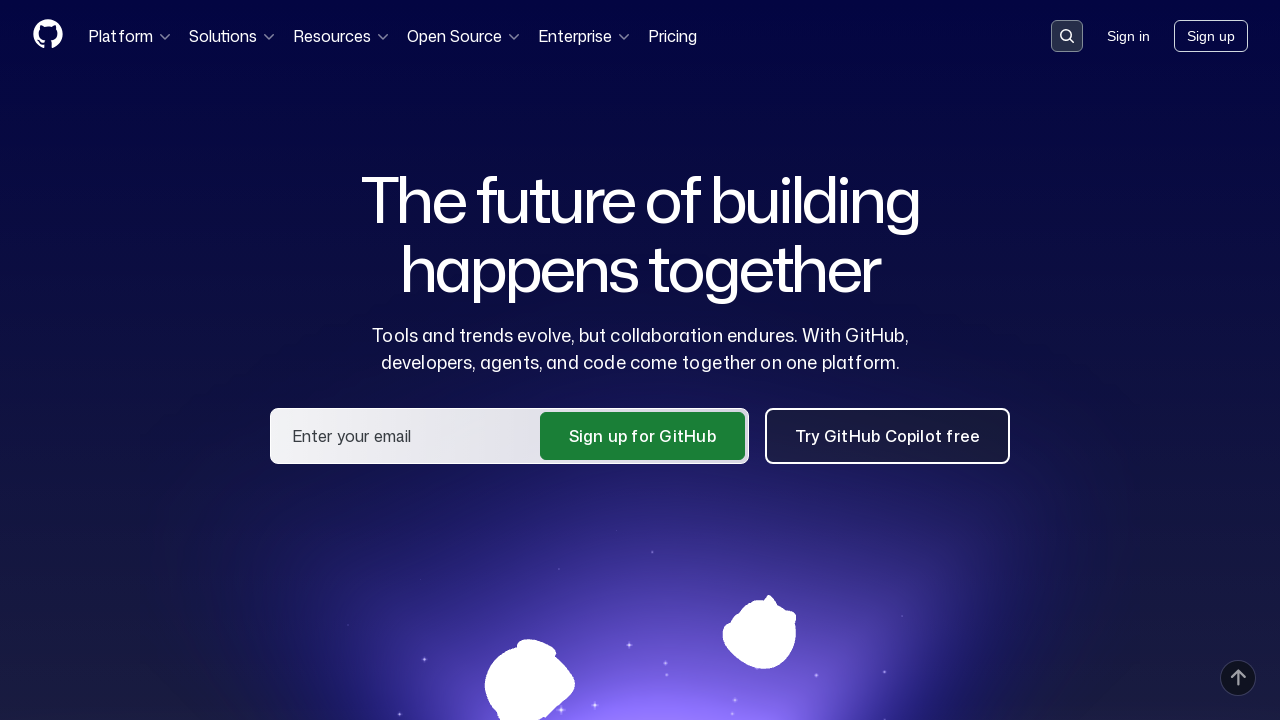

Clicked search button to activate search input at (1067, 36) on button[data-target='qbsearch-input.inputButton']
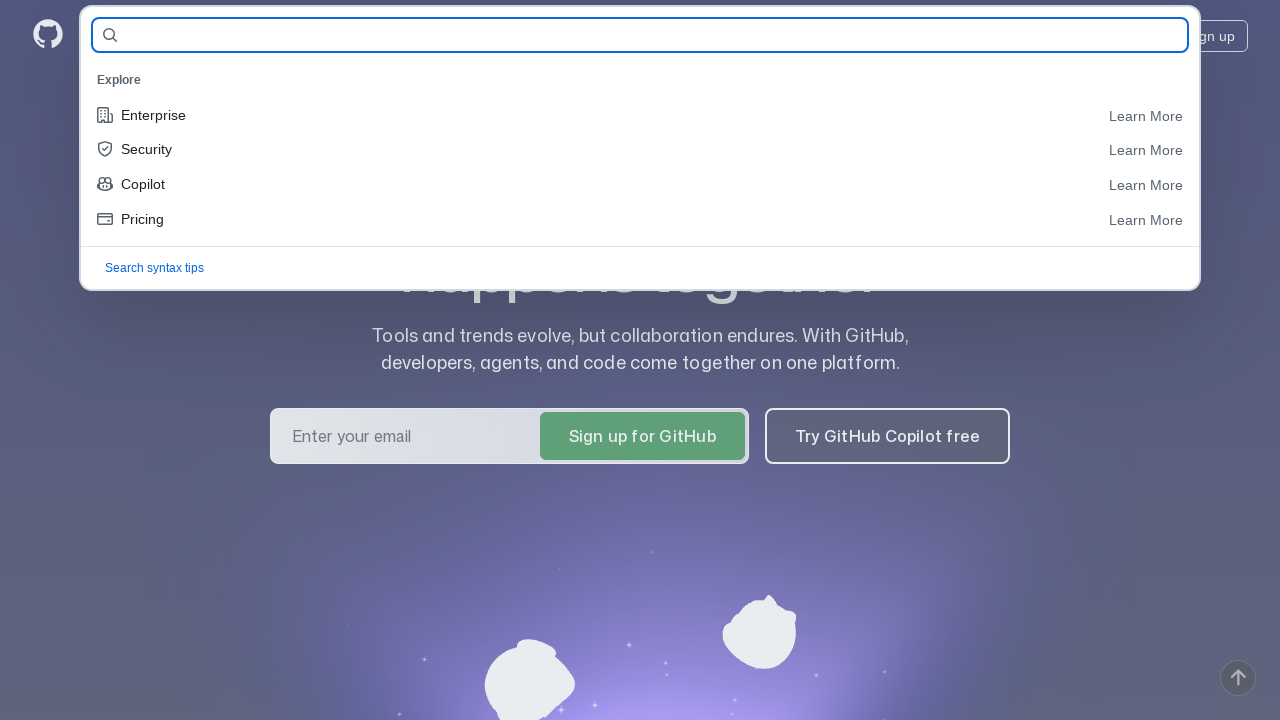

Filled search input with 'python' on input[name='query-builder-test']
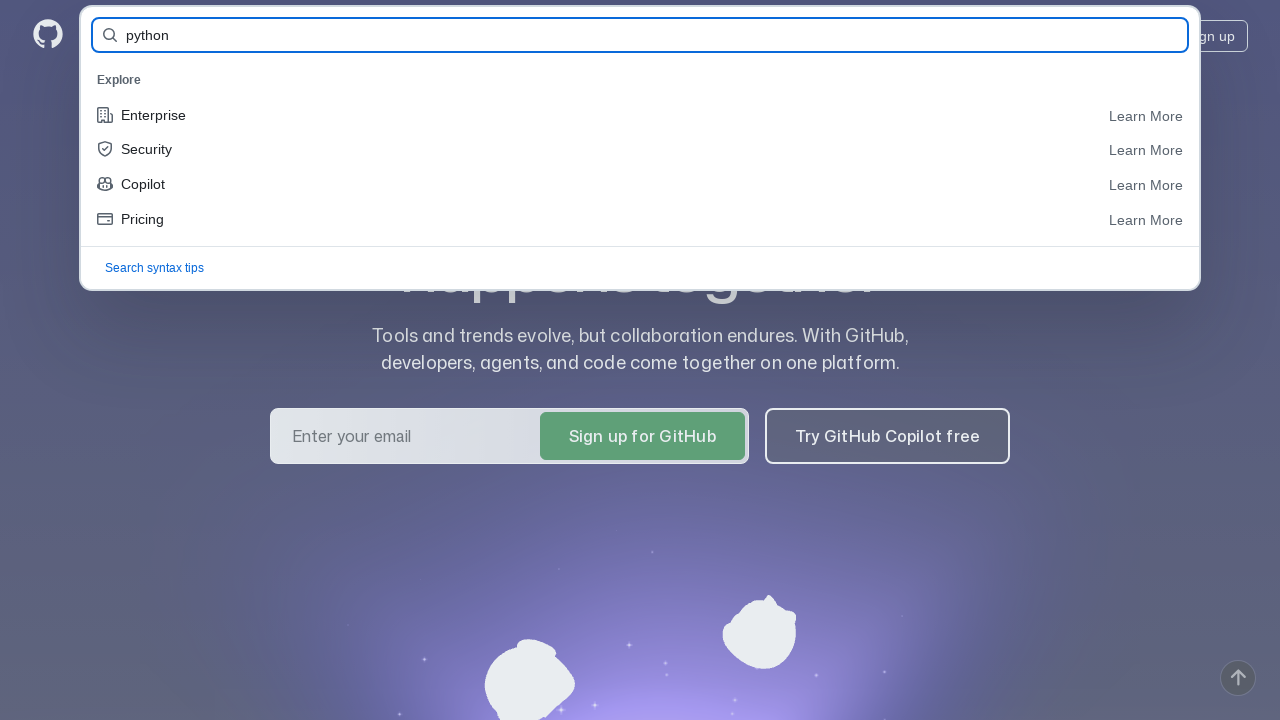

Pressed Enter to submit search query
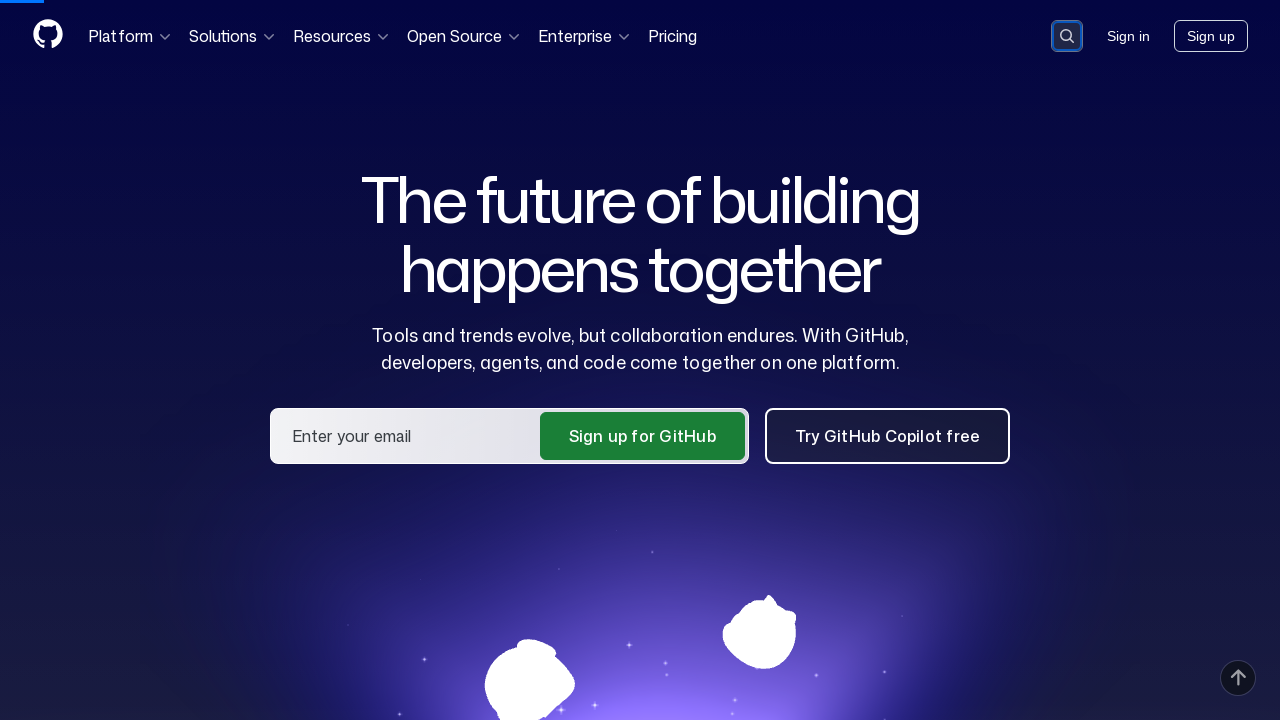

Search results loaded successfully
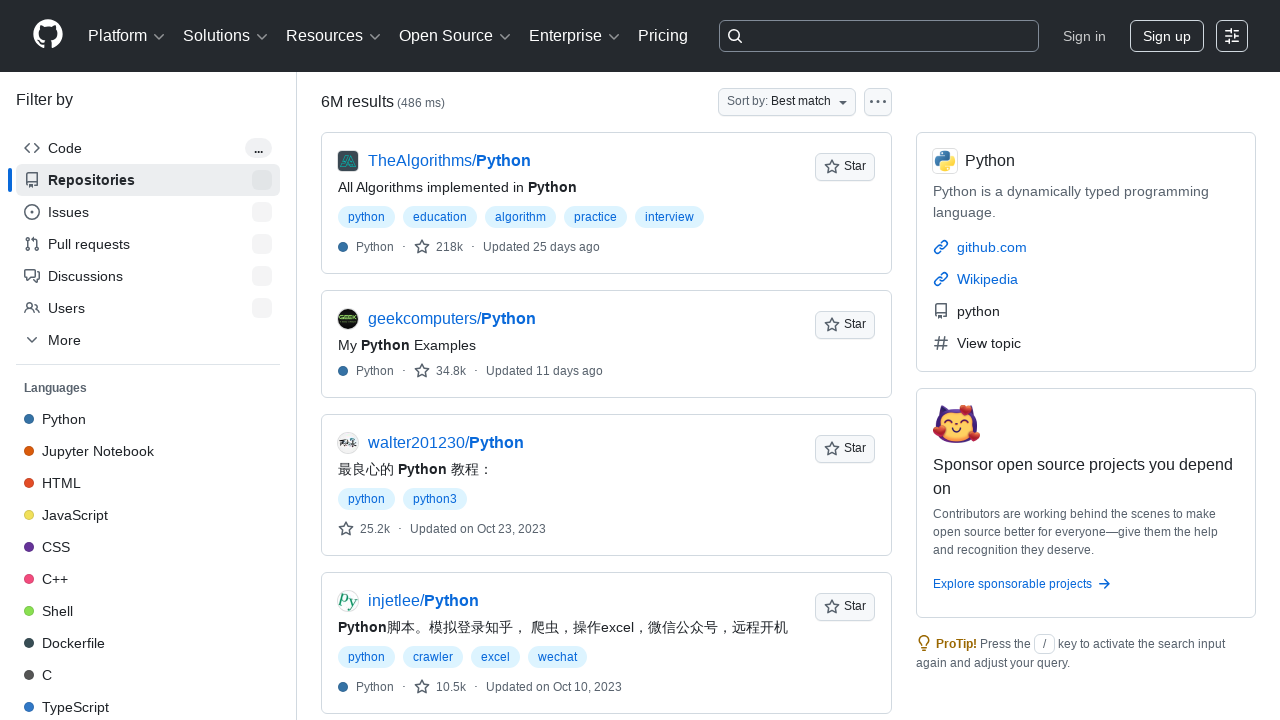

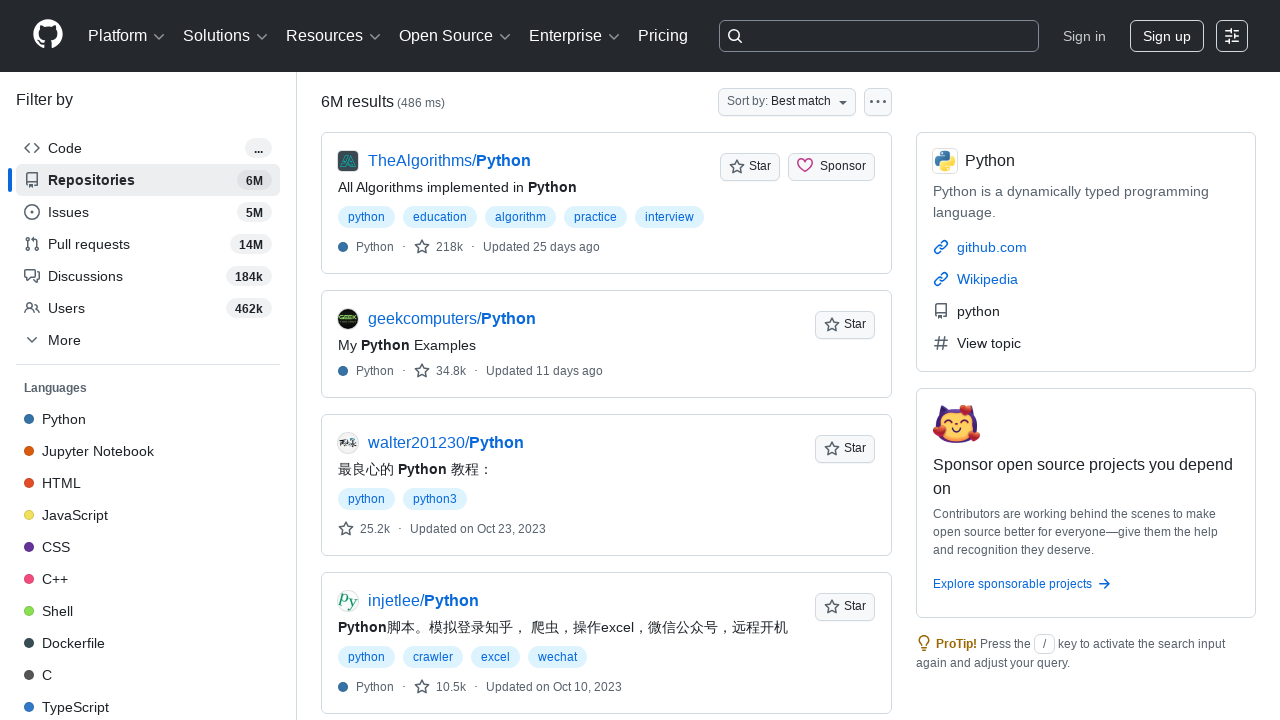